Tests Add/Remove Elements functionality by adding an element then removing it, verifying the Delete button is no longer visible

Starting URL: https://the-internet.herokuapp.com/

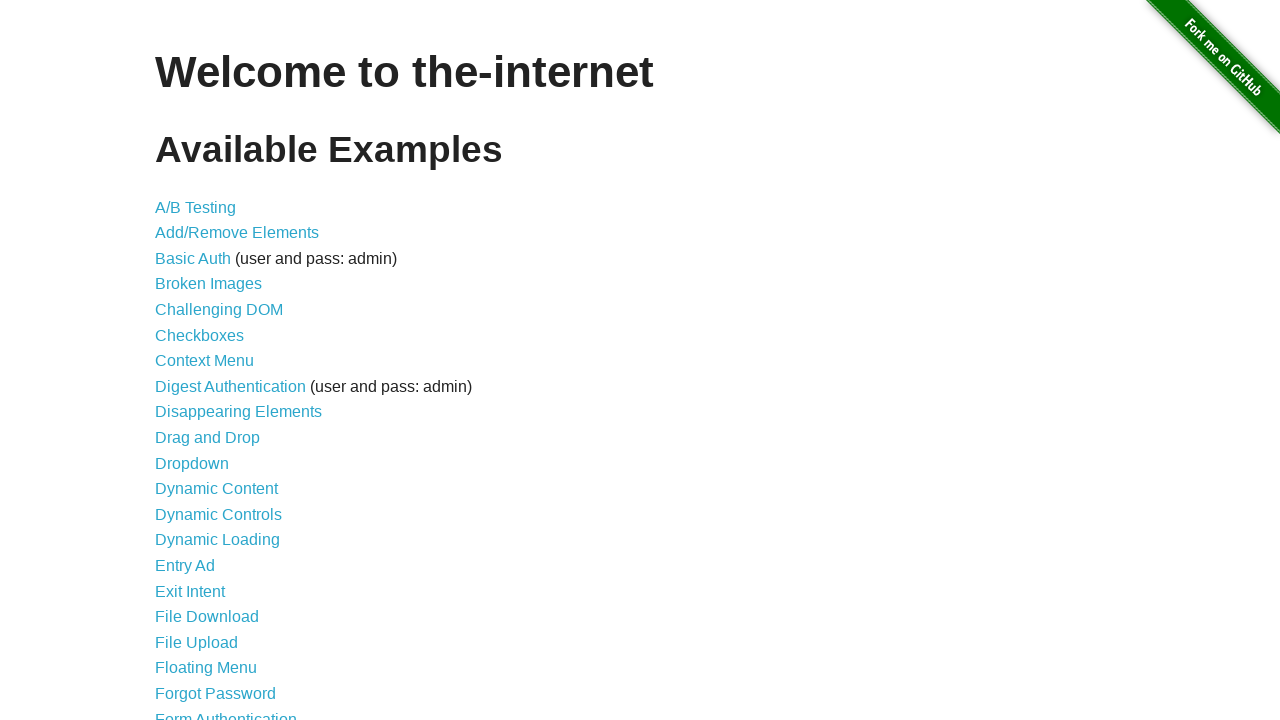

Clicked Add/Remove Elements link at (237, 233) on internal:role=link[name="Add/Remove Elements"i]
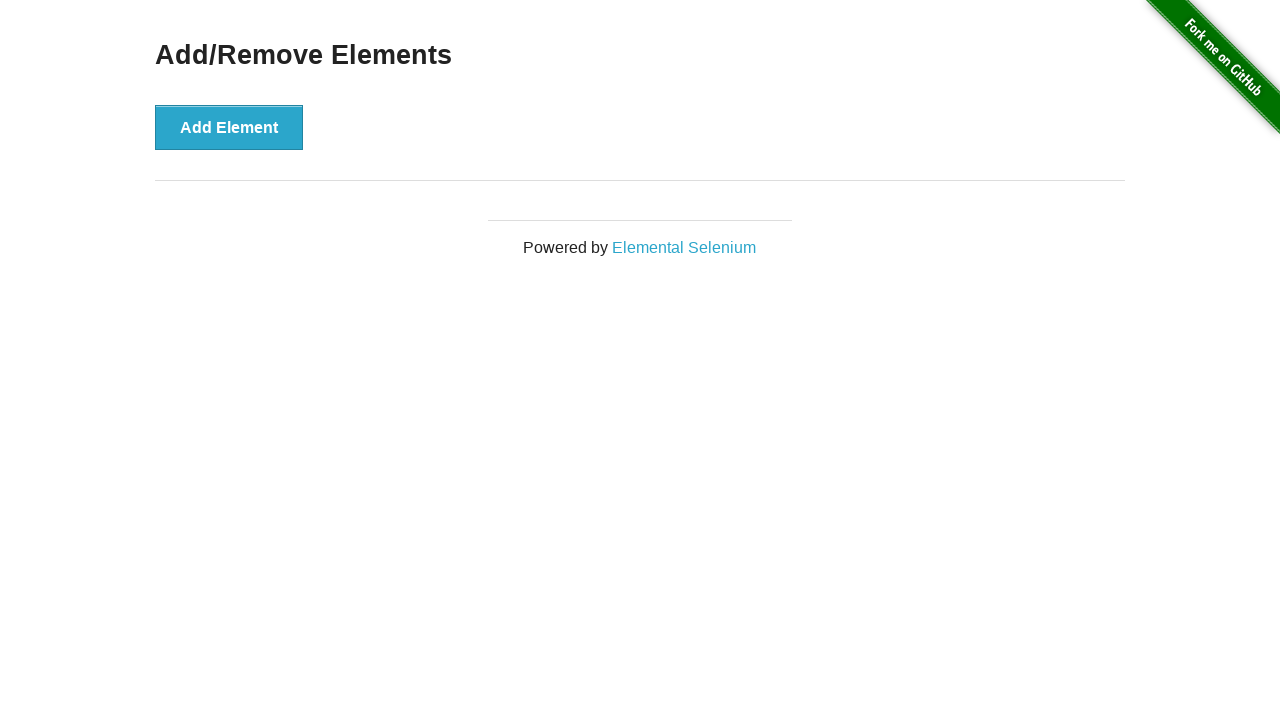

Clicked Add Element button at (229, 127) on internal:role=button[name="Add Element"i]
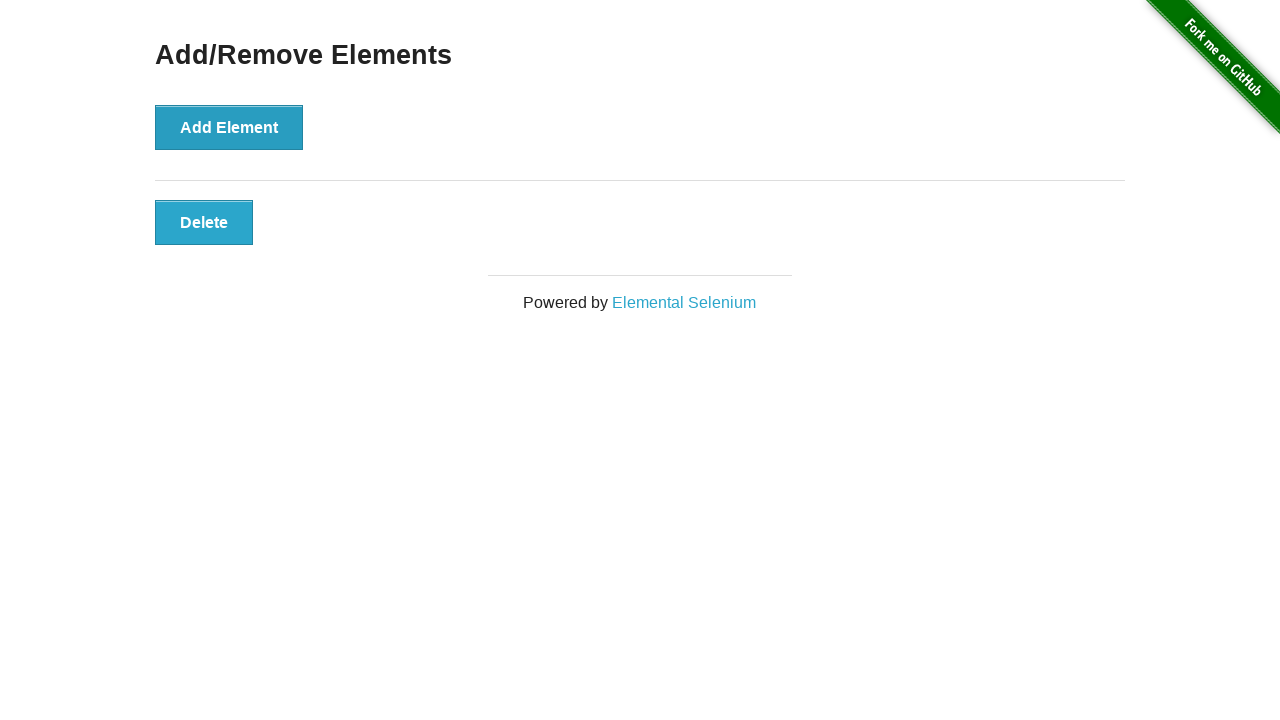

Clicked Delete button to remove the element at (204, 222) on internal:role=button[name="Delete"i]
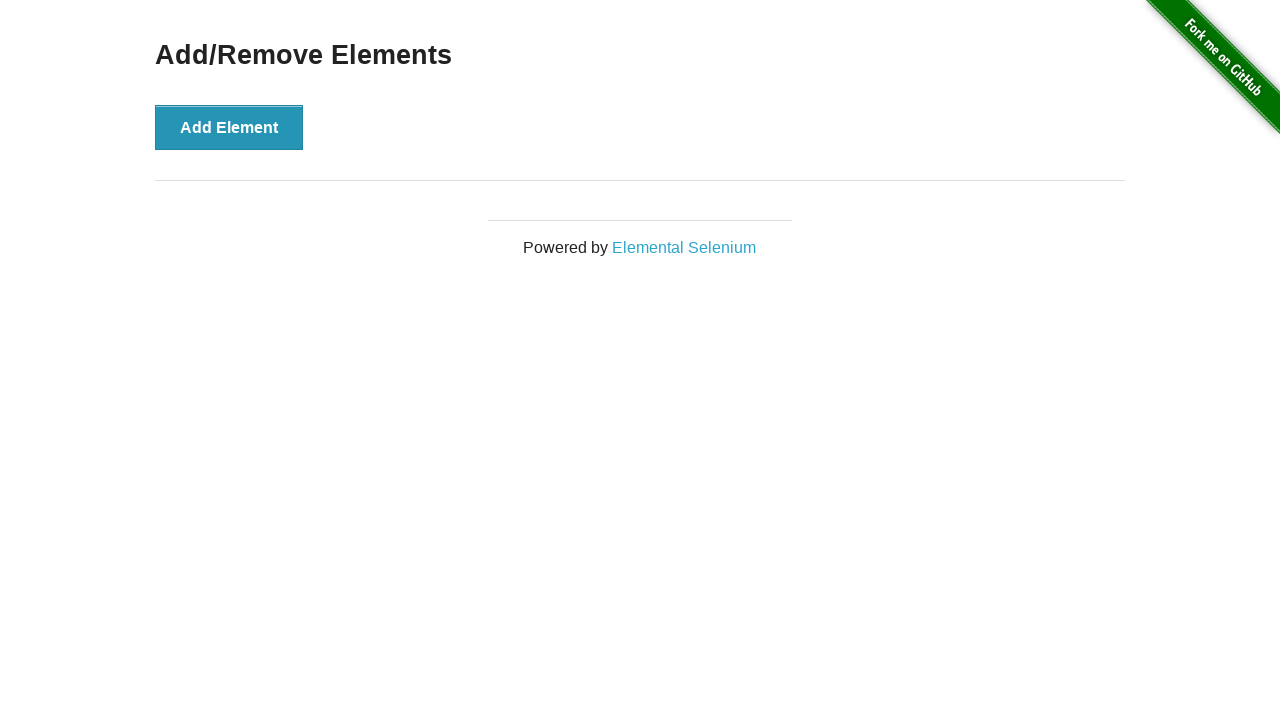

Waited 500ms to confirm element removal
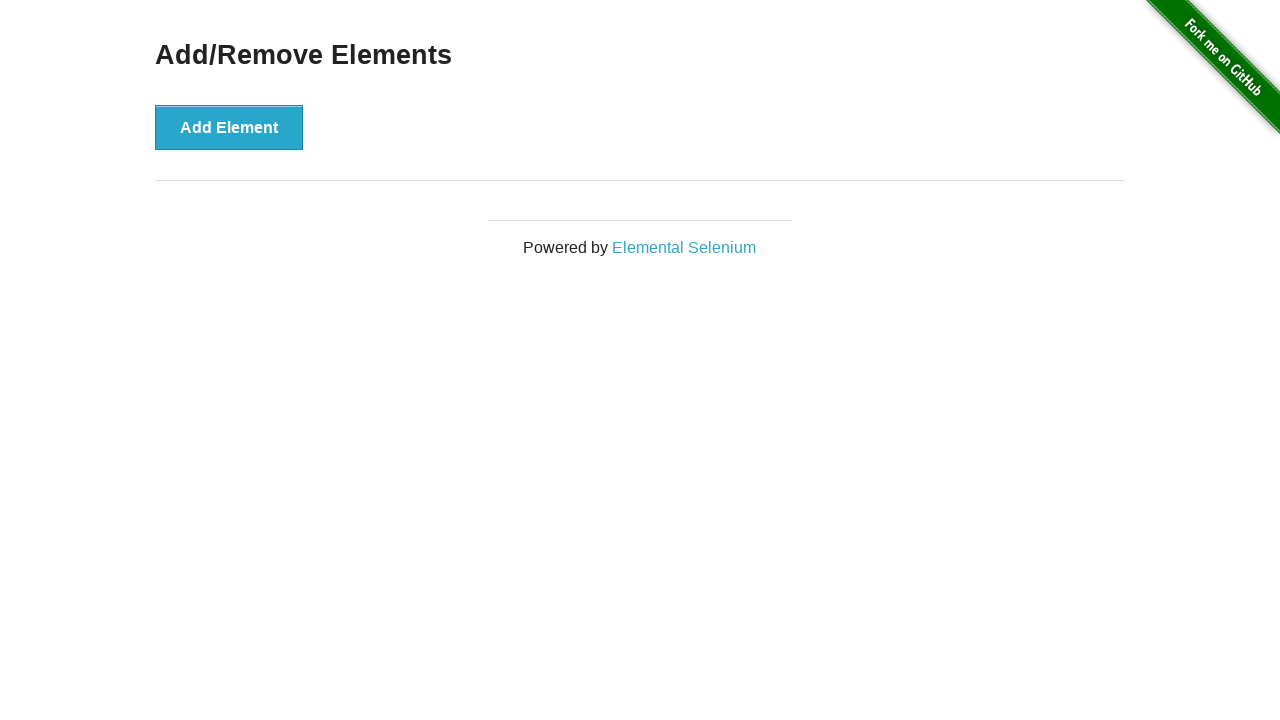

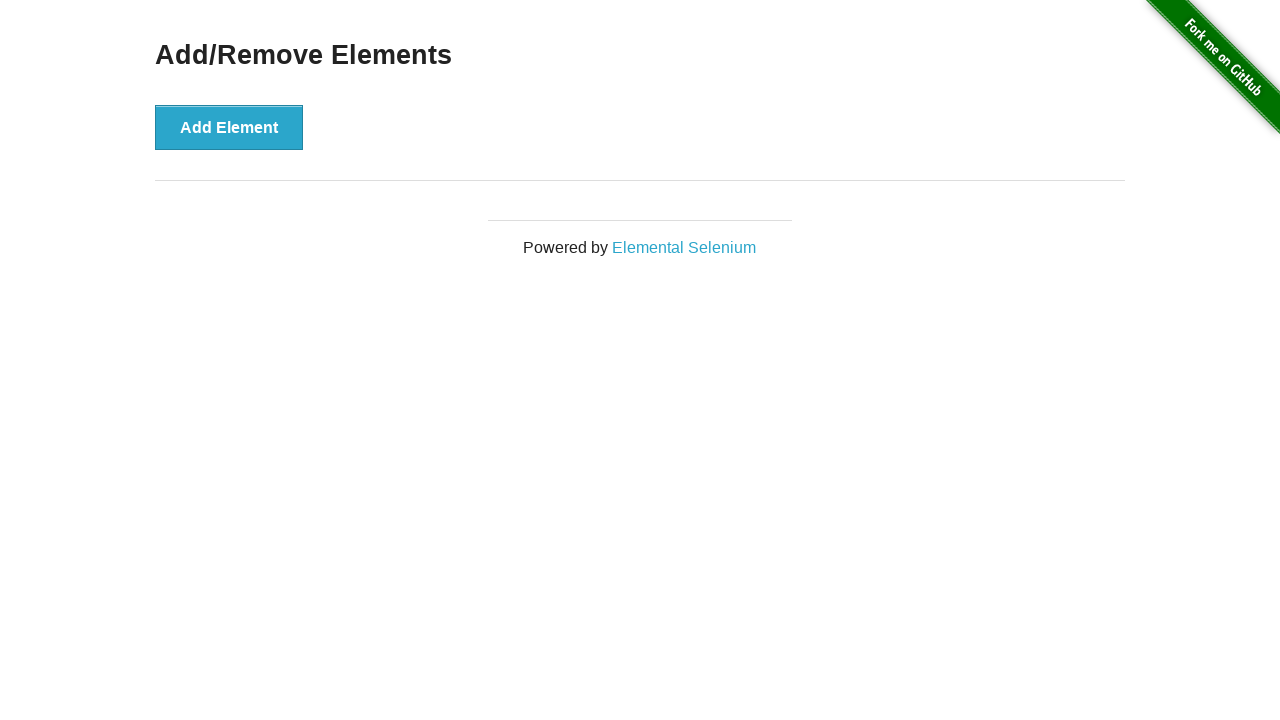